Tests that the Feed-A-Cat page has a feed button

Starting URL: https://cs1632.appspot.com//

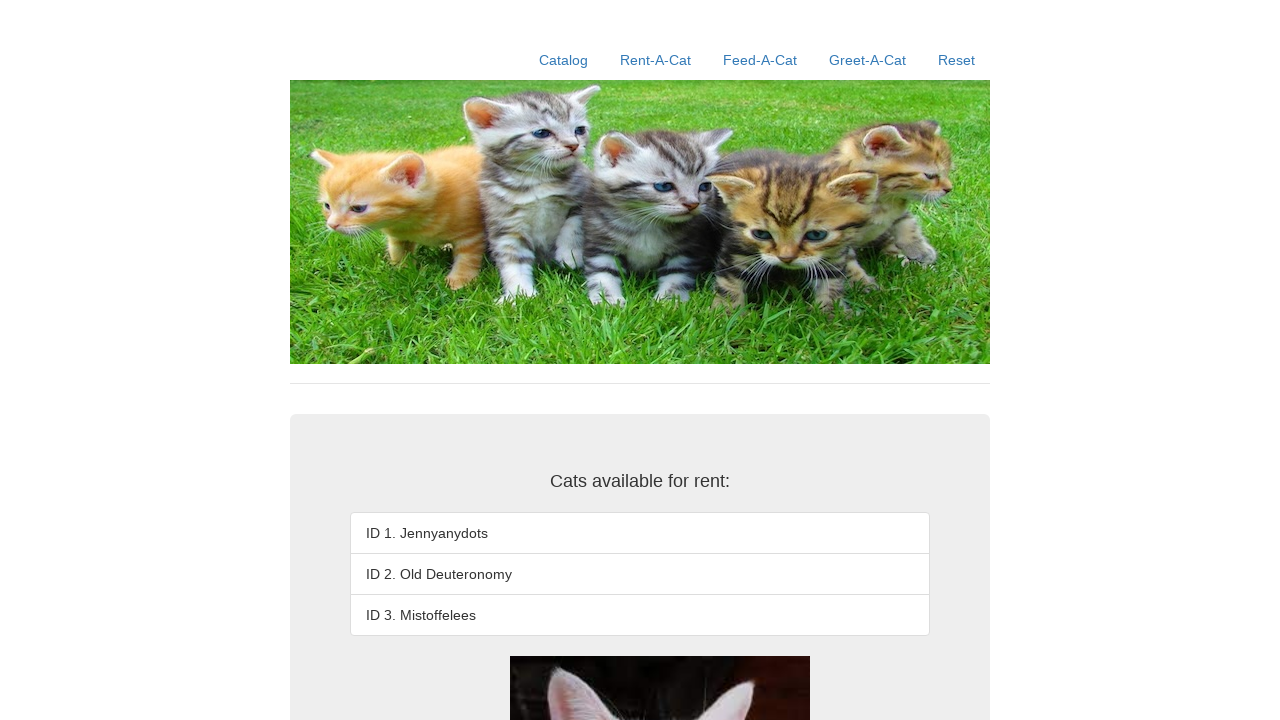

Navigated to Feed-A-Cat application homepage
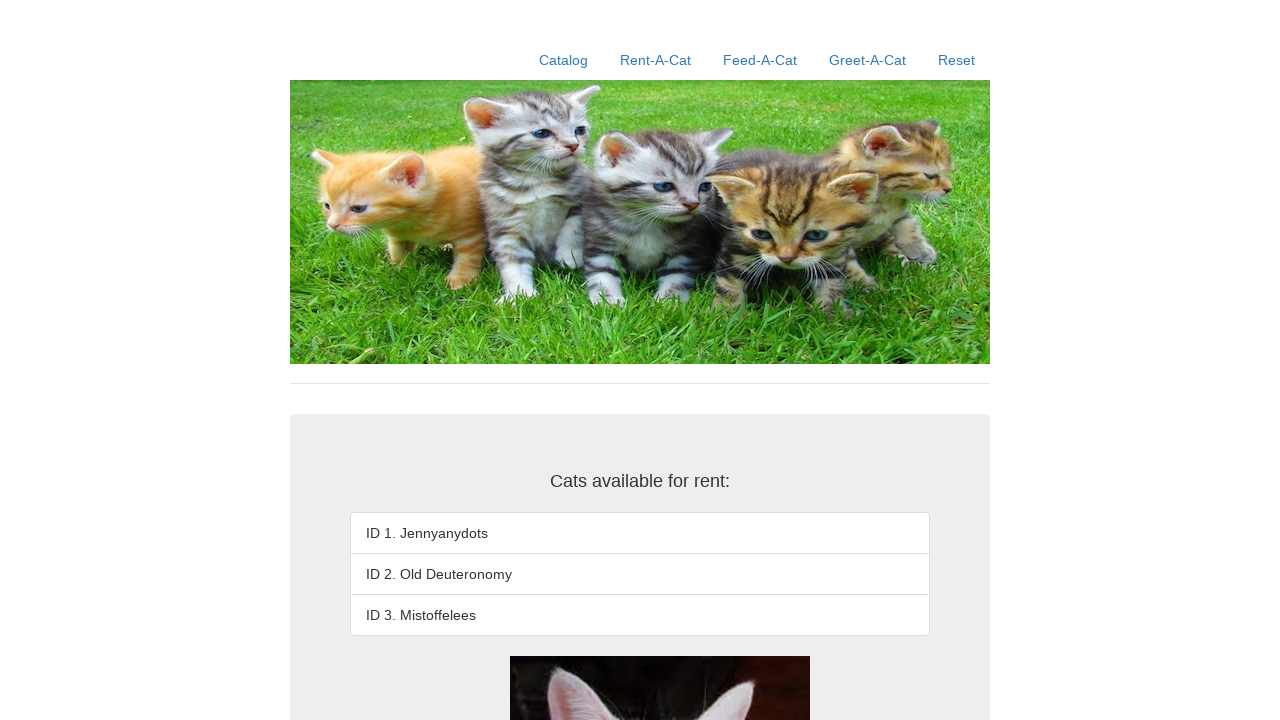

Clicked Feed-A-Cat link to navigate to the page at (760, 60) on text=Feed-A-Cat
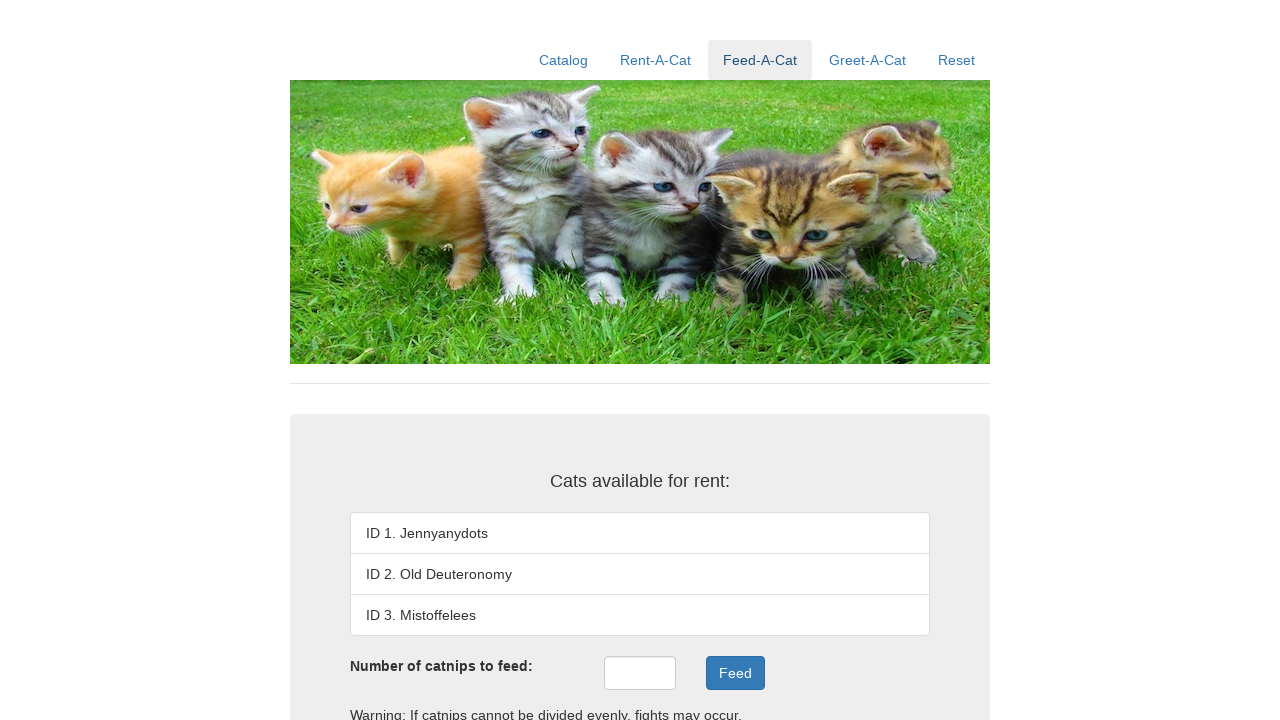

Feed button element is present on the Feed-A-Cat page
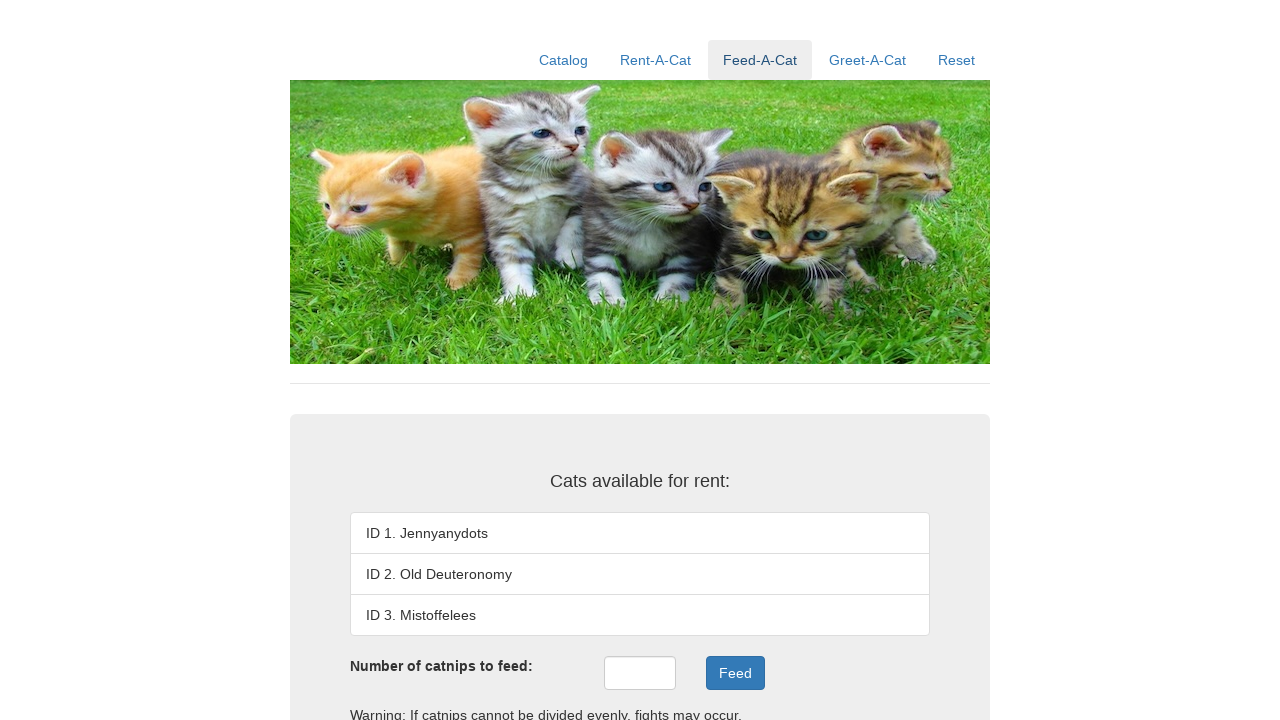

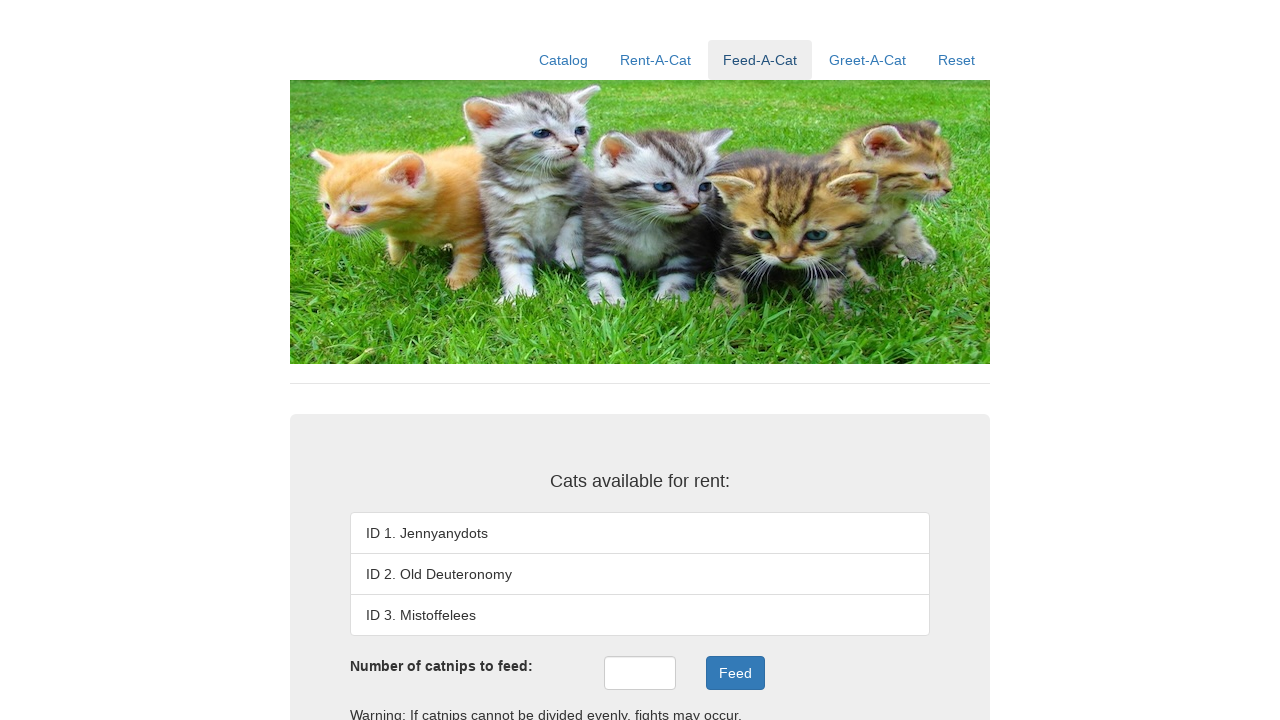